Tests filling overlapped input elements by scrolling to reveal them before filling

Starting URL: http://www.uitestingplayground.com/

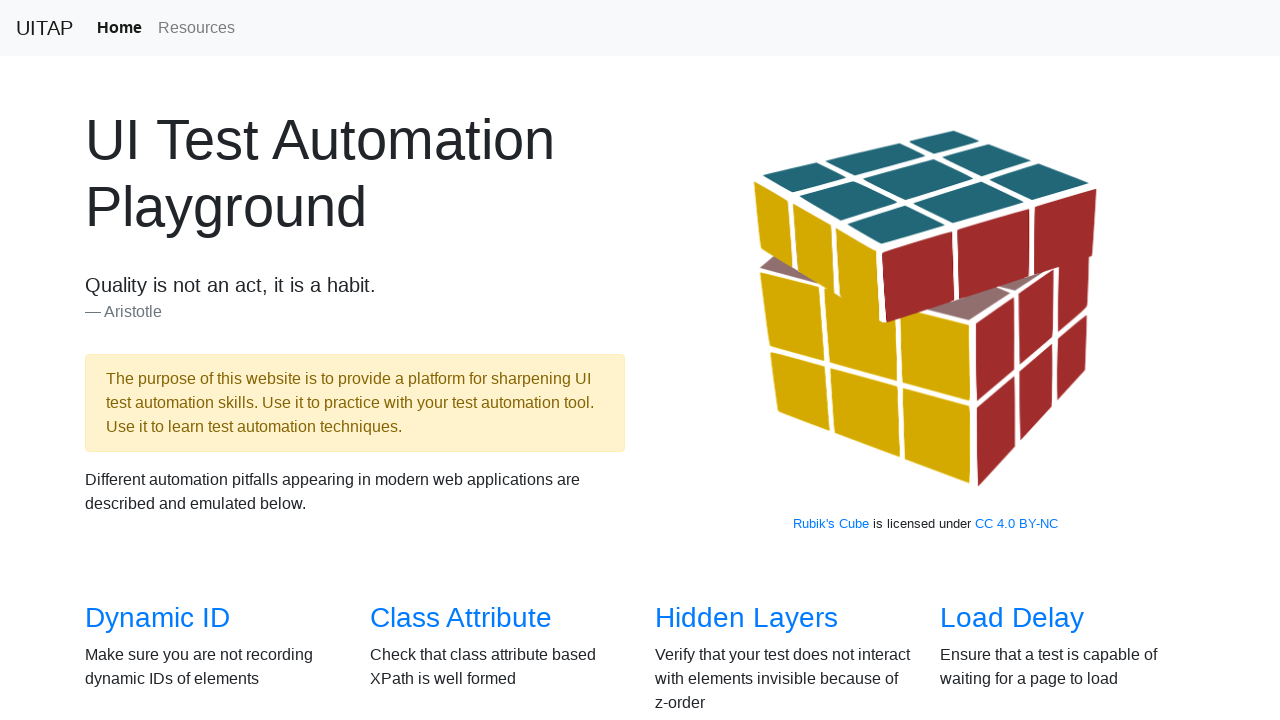

Navigated to Overlapped Element test page at (158, 386) on a[href='/overlapped']
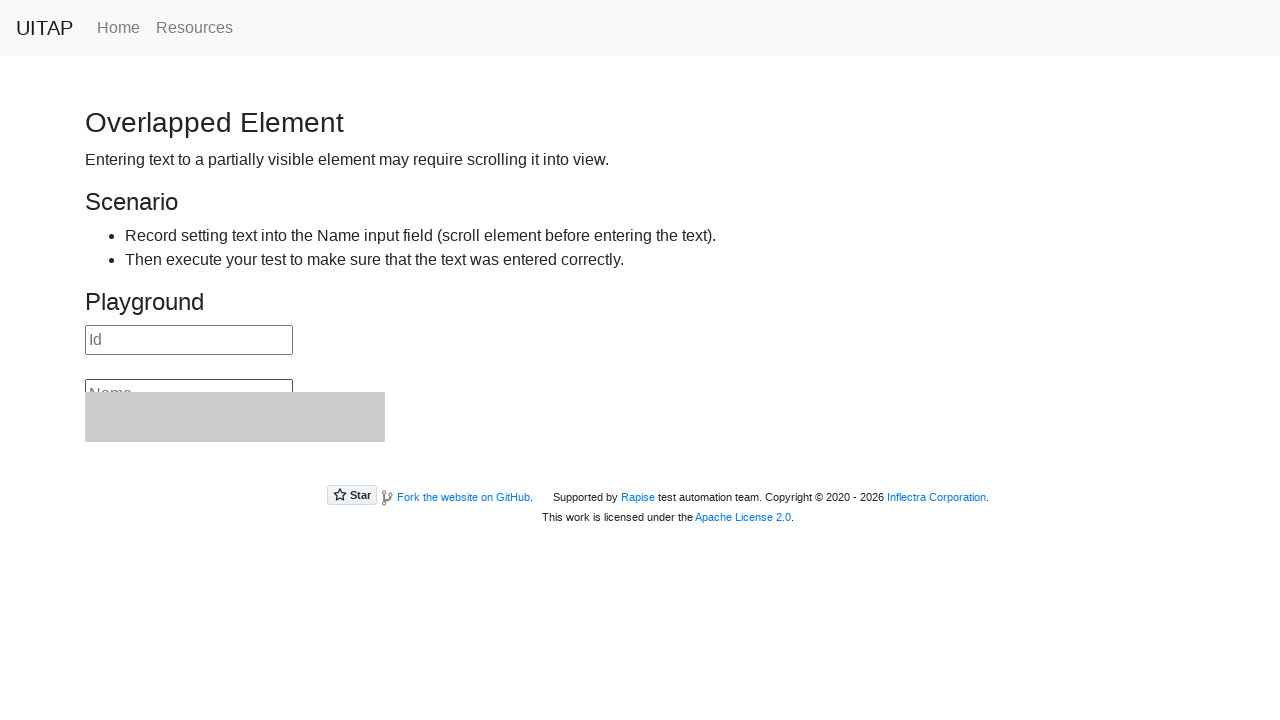

Filled ID field with 'TestID123' on #id
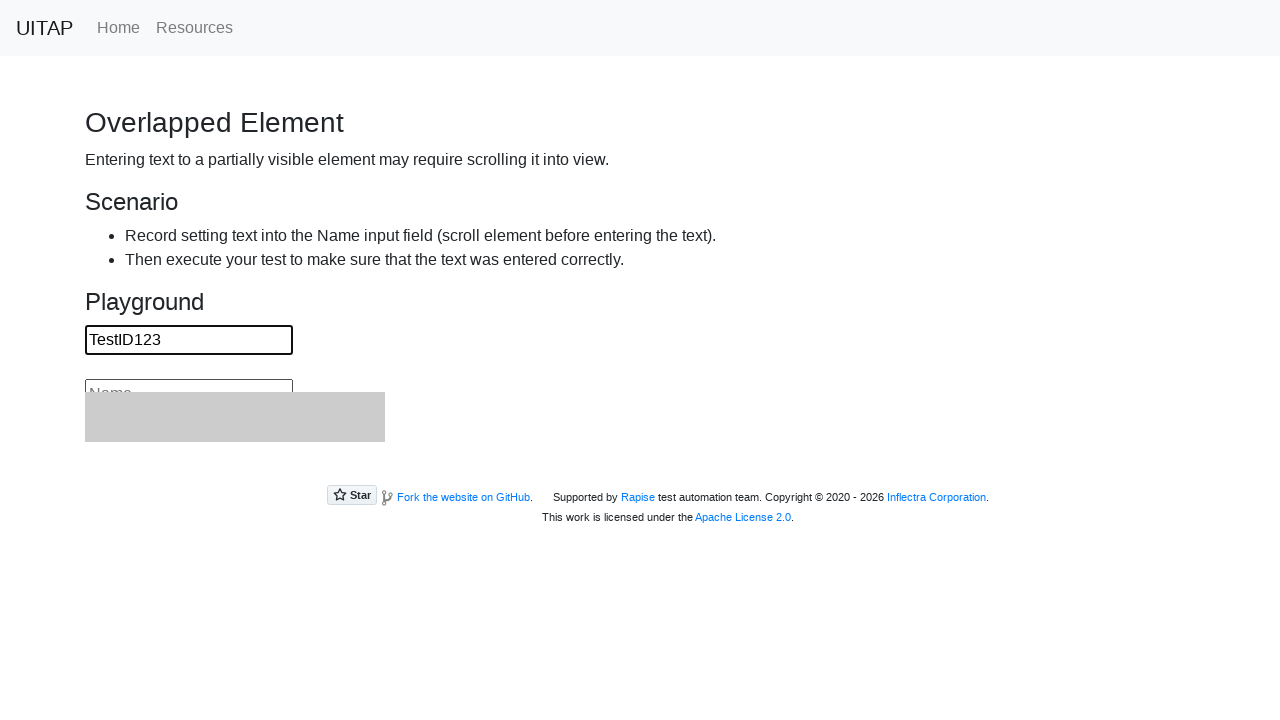

Scrolled to reveal overlapped name input element
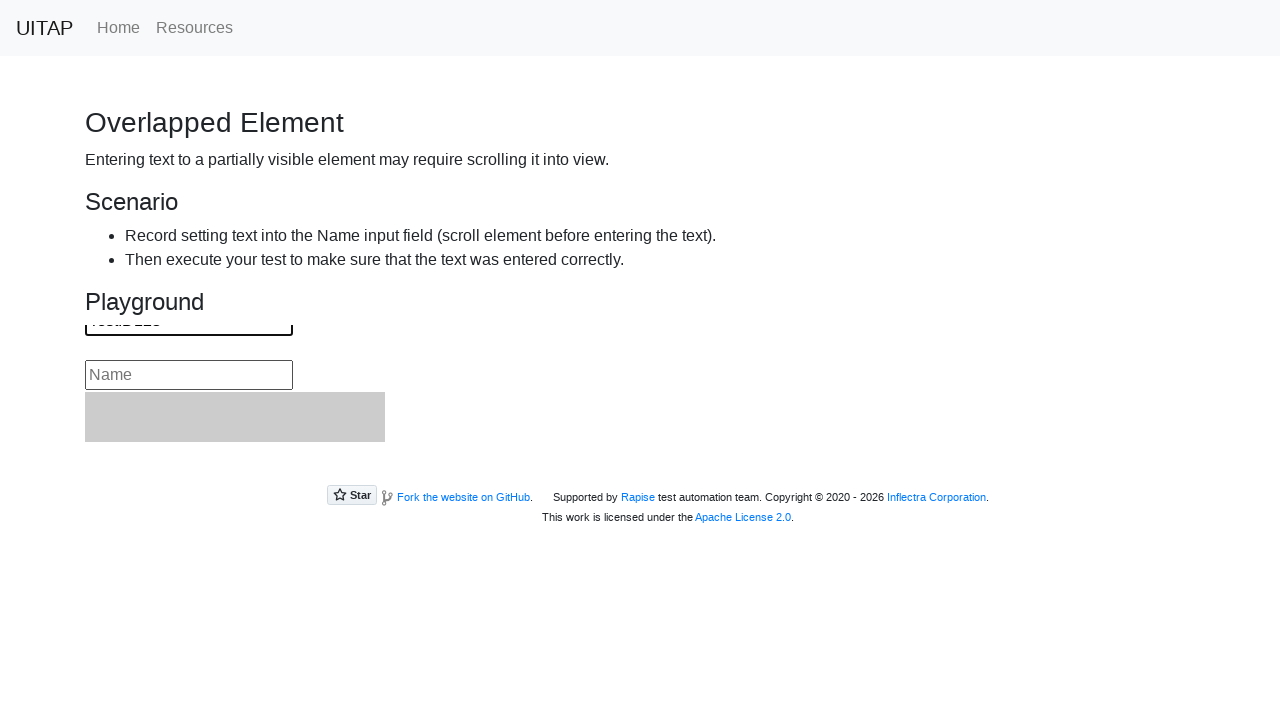

Filled name field with 'John Smith' on #name
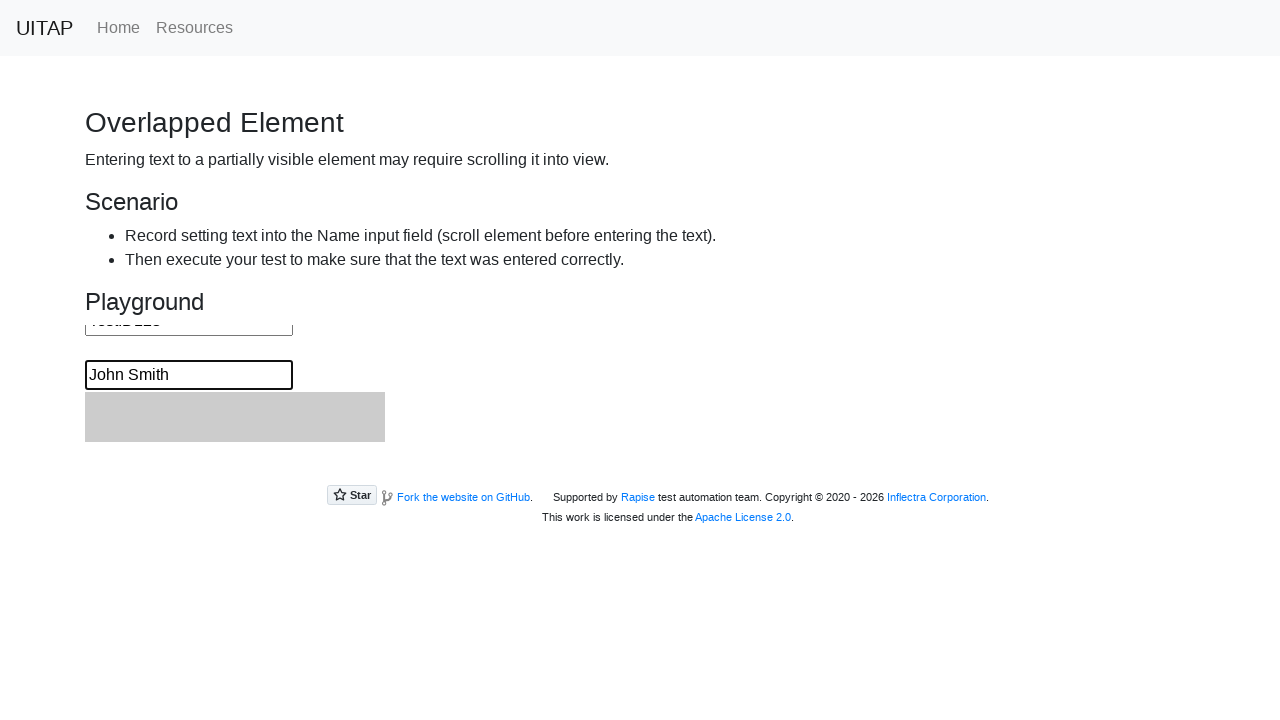

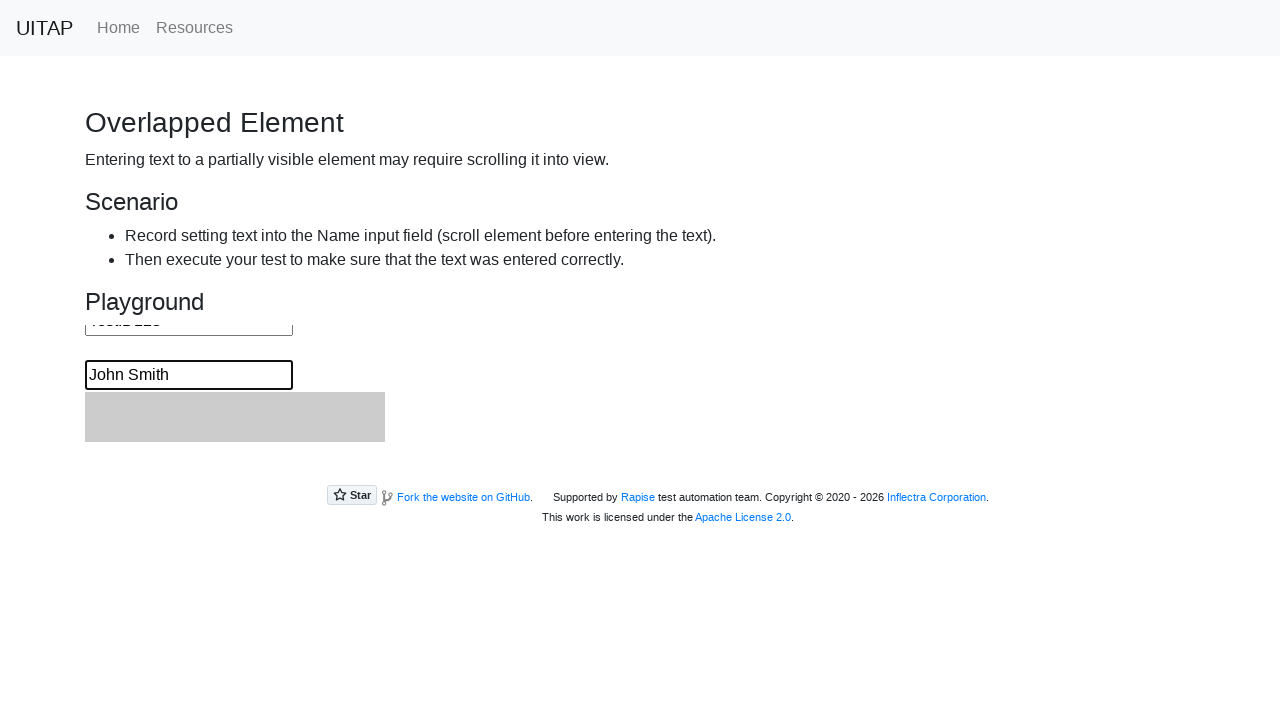